Tests show/hide text functionality by clicking buttons to reveal and hide text elements

Starting URL: https://kristinek.github.io/site/examples/actions

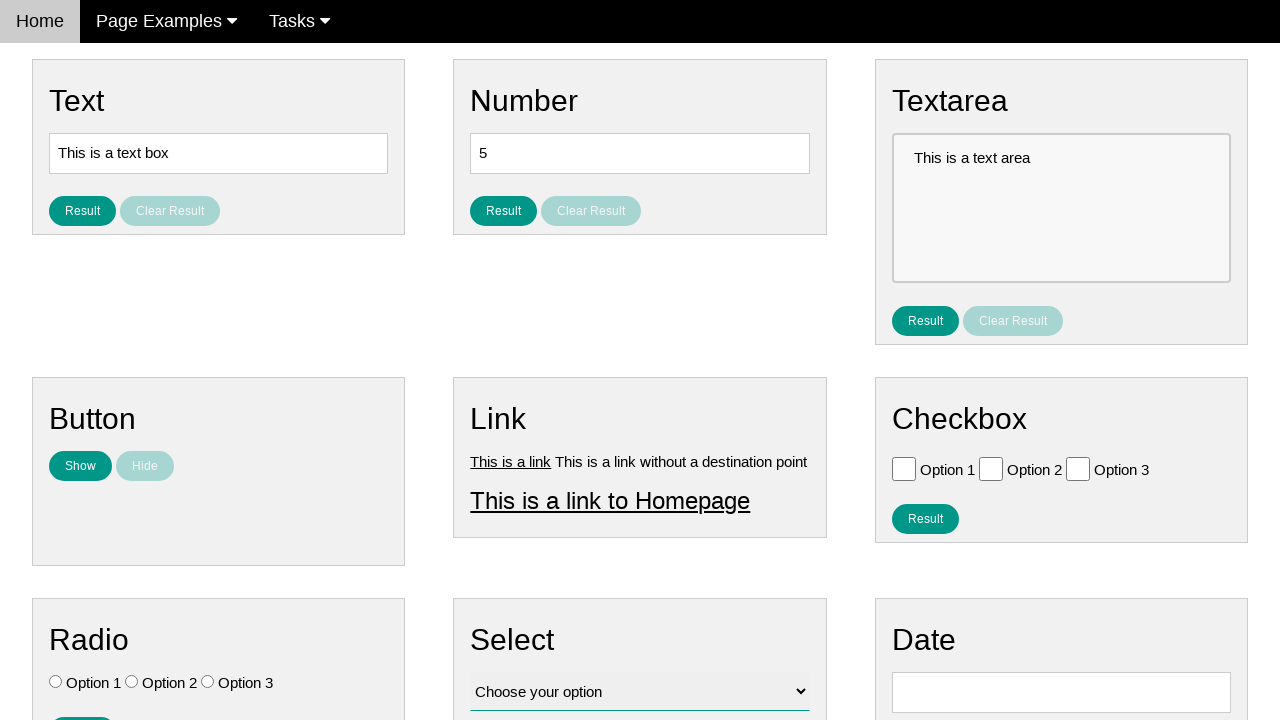

Navigated to show/hide text example page
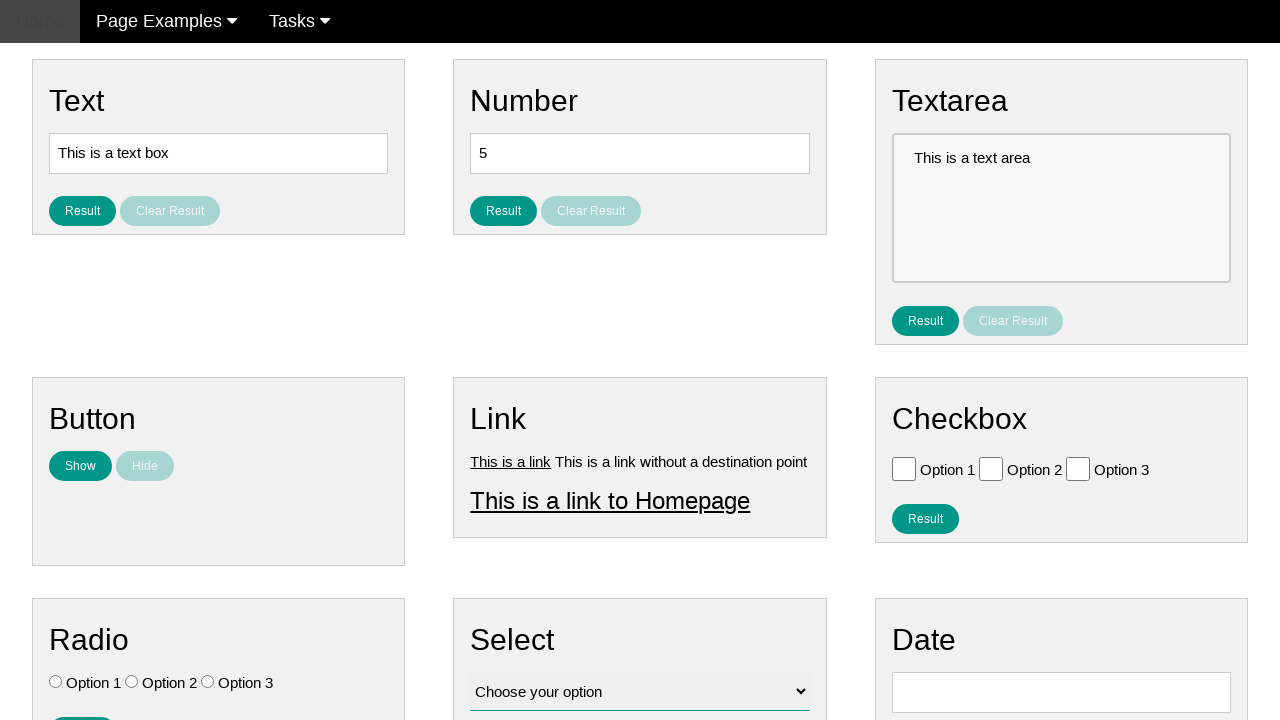

Clicked show button to reveal text at (80, 466) on #show_text
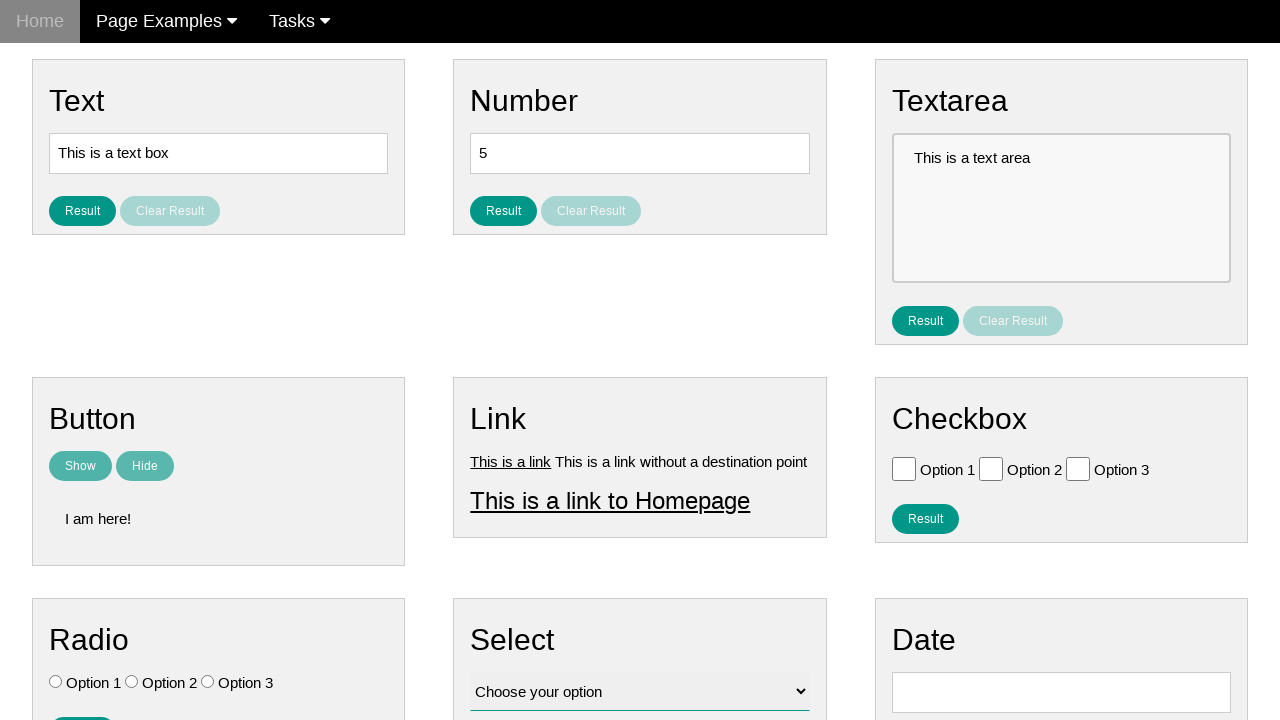

Verified hidden text 'I am here!' is now visible
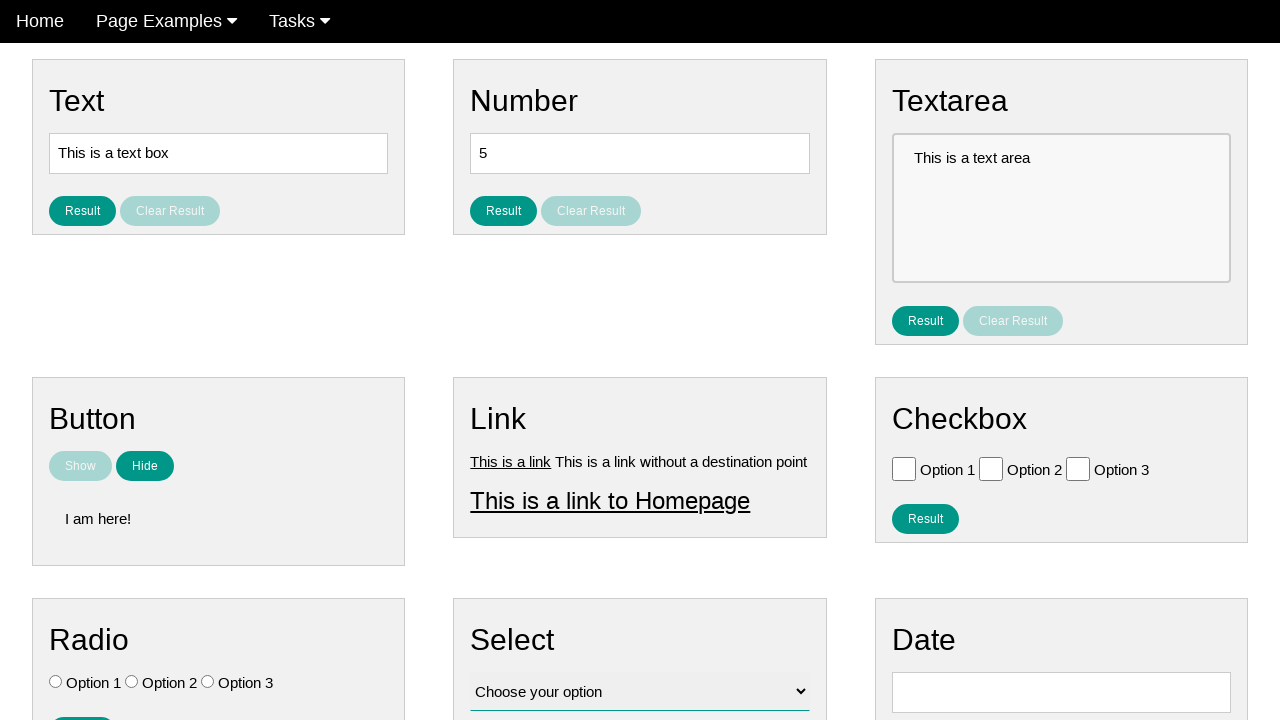

Clicked hide button to conceal text at (145, 466) on [name='hide_text']
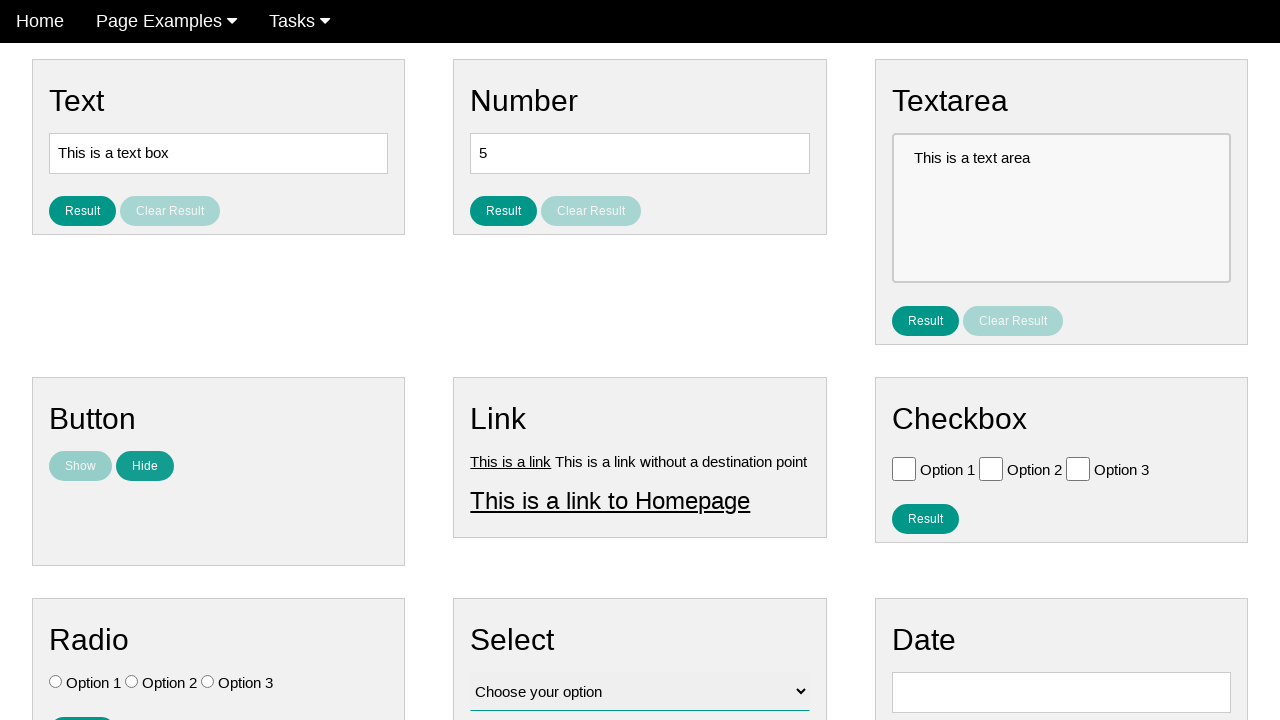

Verified show button is enabled
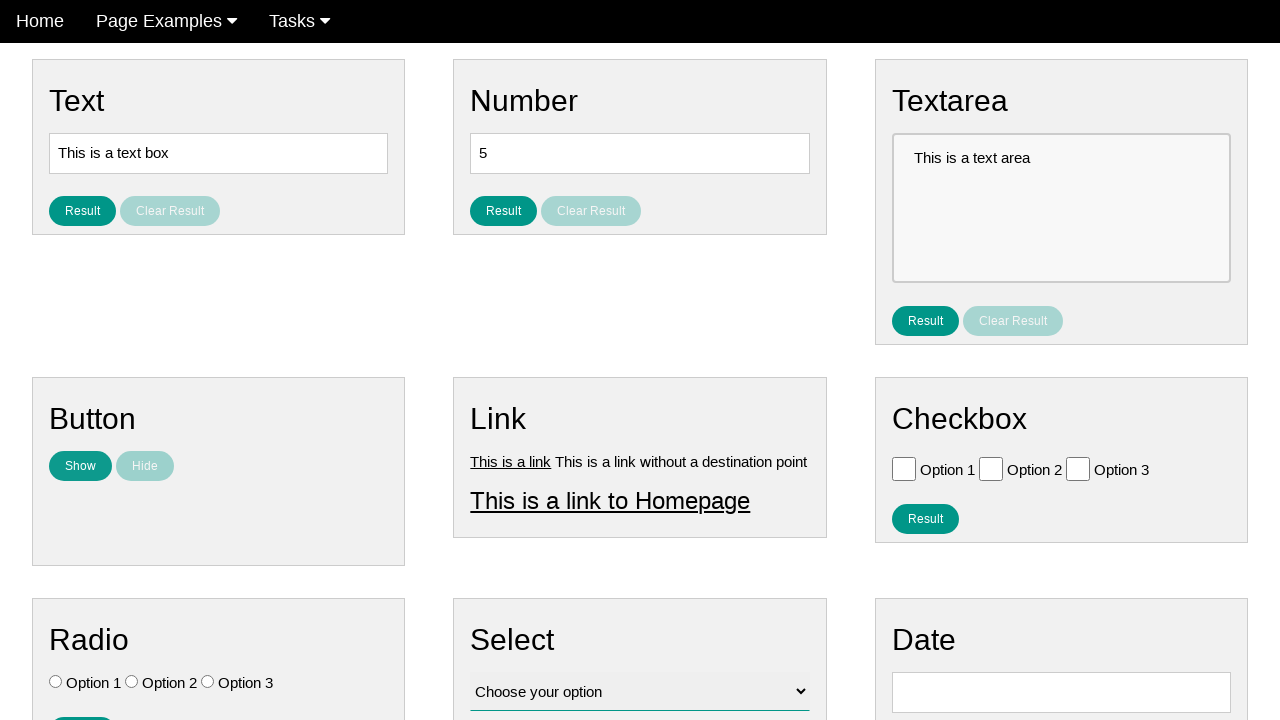

Verified hide button is disabled after hiding text
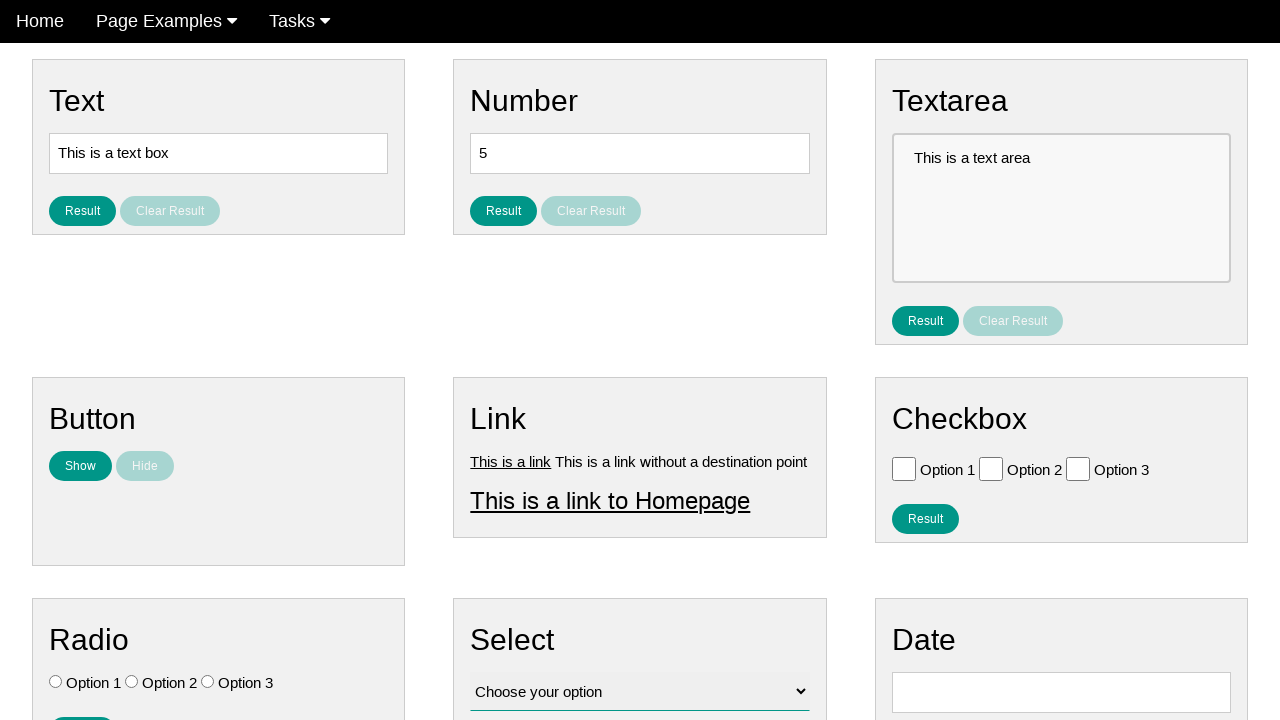

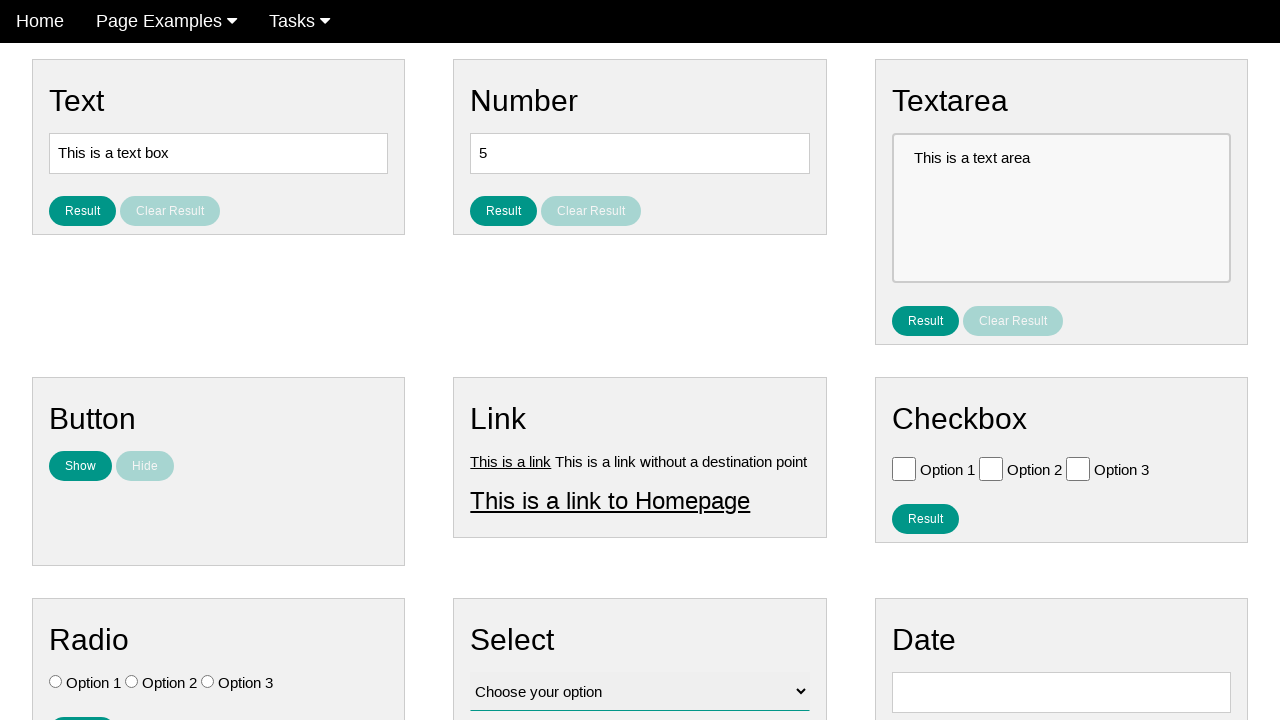